Navigates to the Tirumala temple website homepage and waits for the page to load.

Starting URL: https://www.tirumala.org

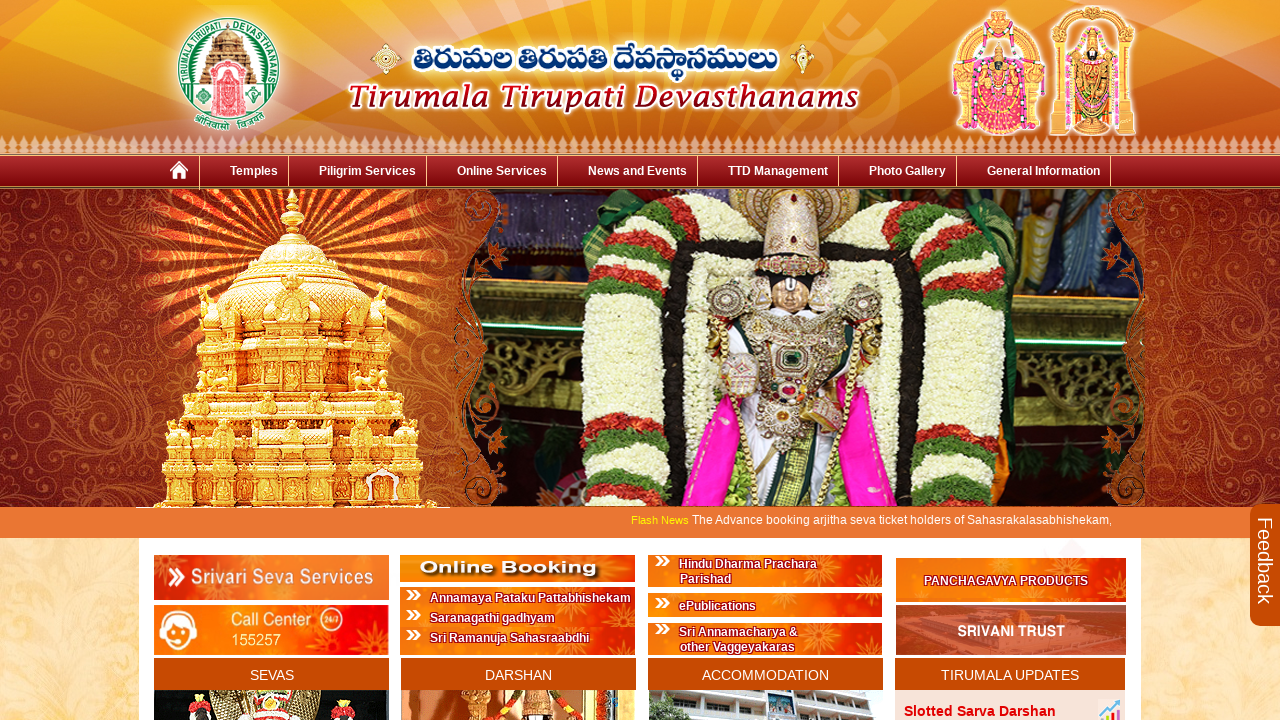

Navigated to Tirumala temple website homepage
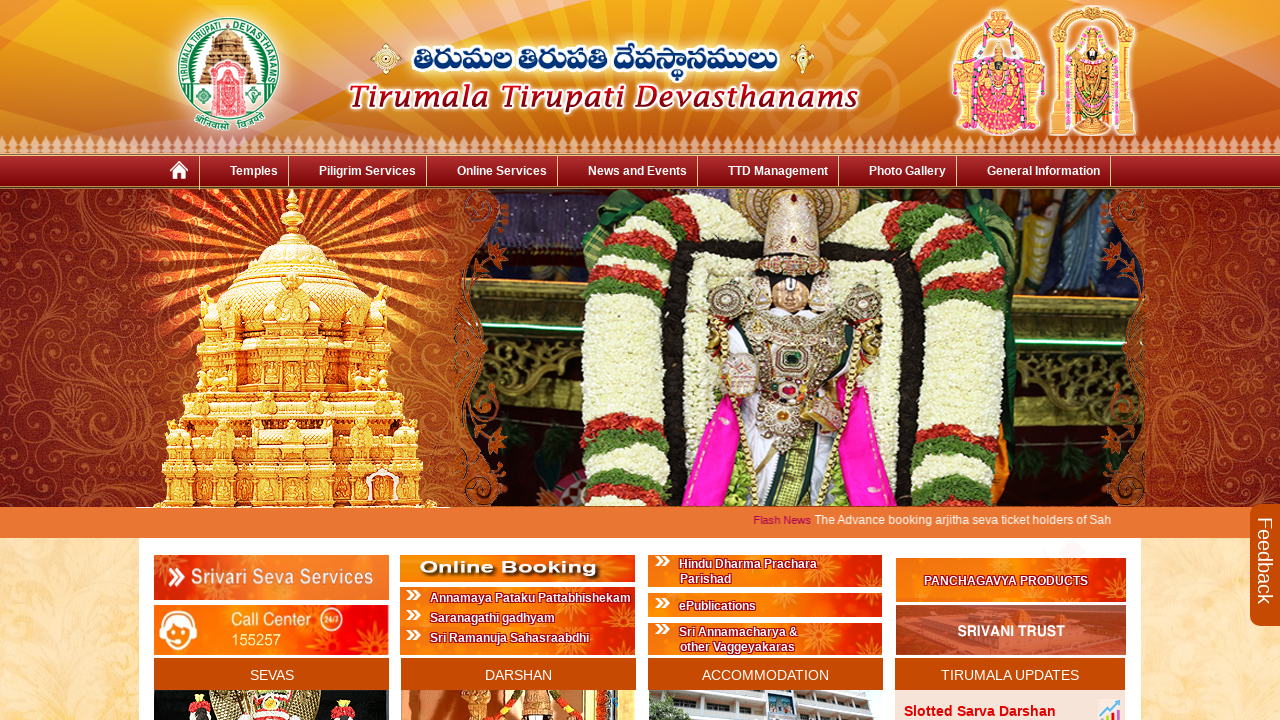

Page DOM content loaded
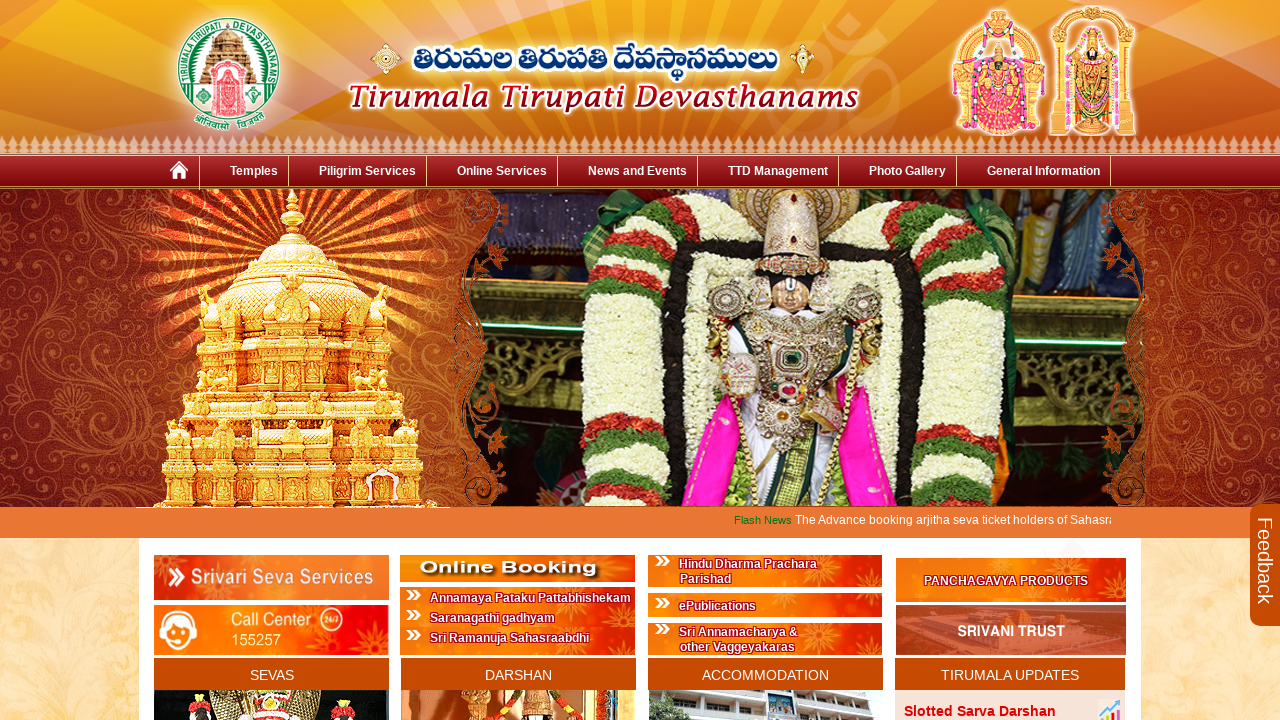

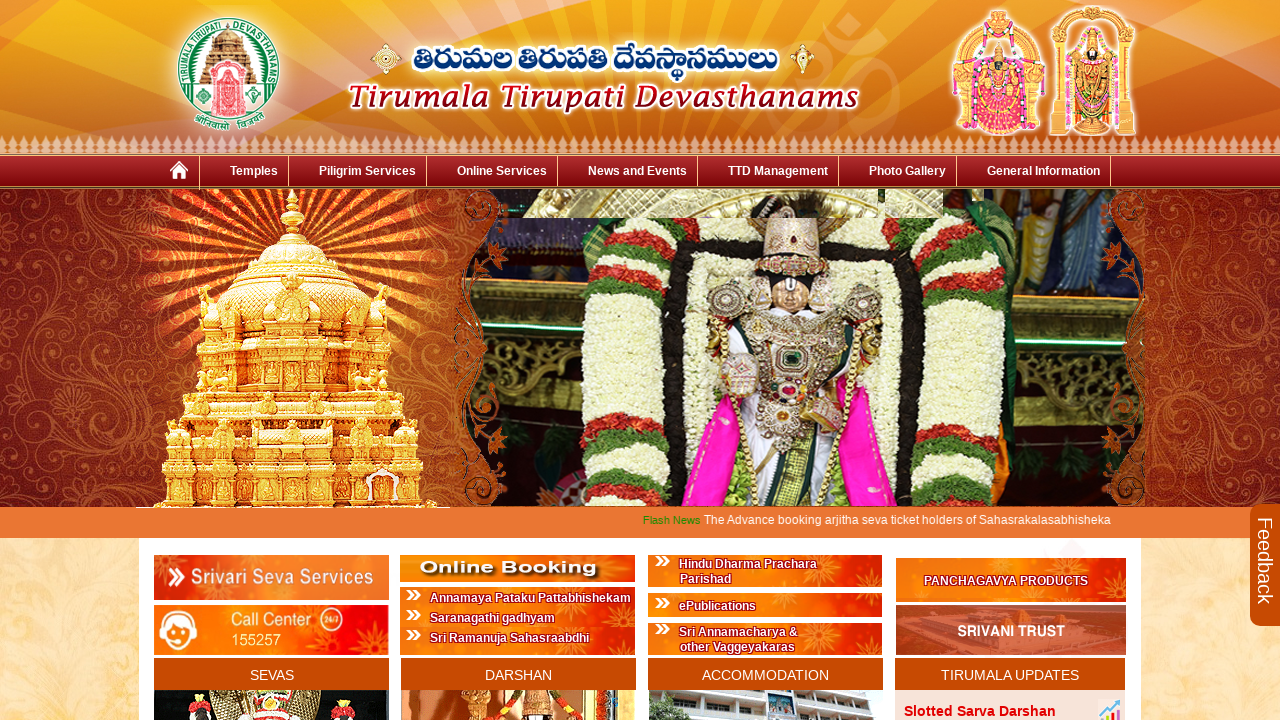